Tests number input functionality by entering a number, clicking result button to display the entered value, then clearing the result

Starting URL: https://acctabootcamp.github.io/site/examples/actions

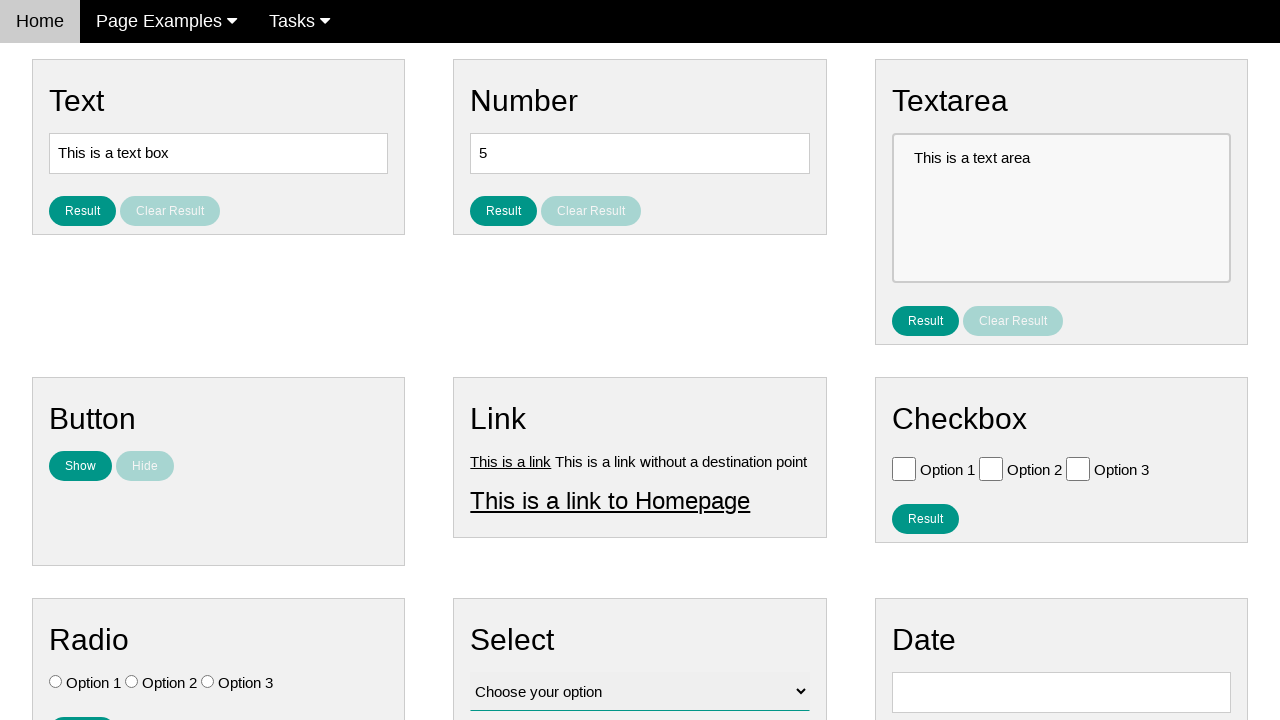

Cleared the number text field on #number
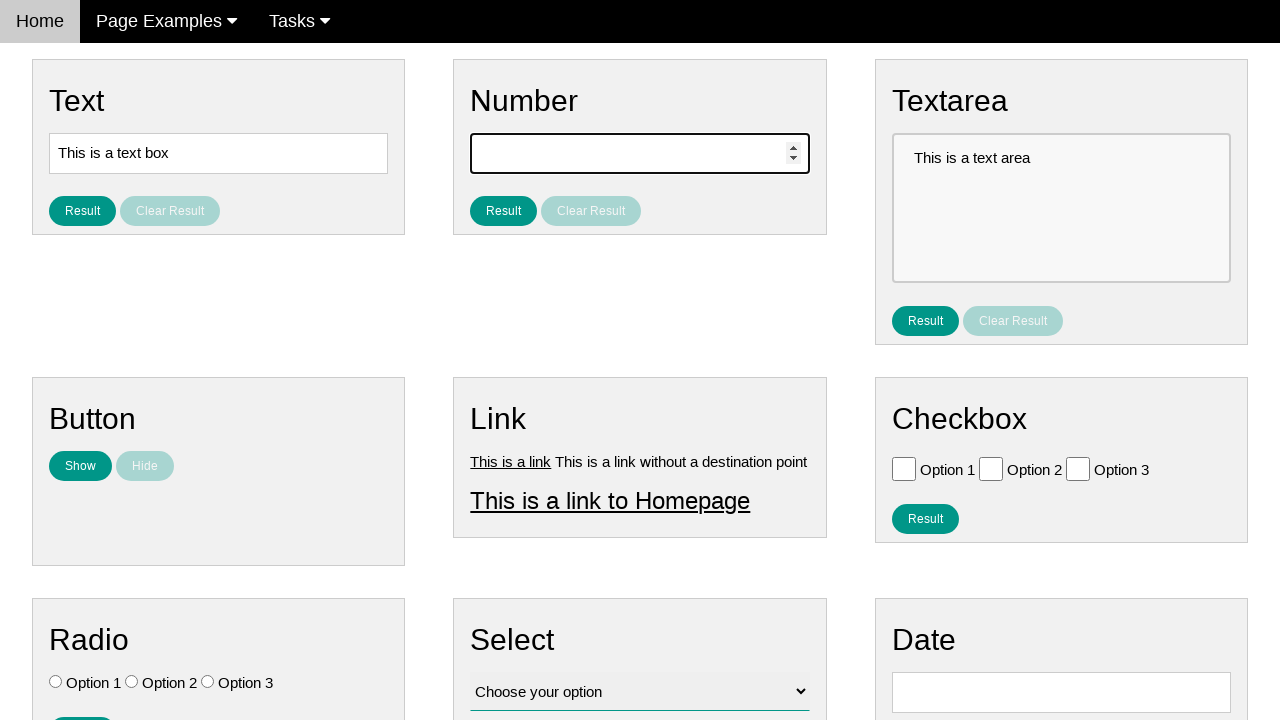

Entered number '5' into the text field on #number
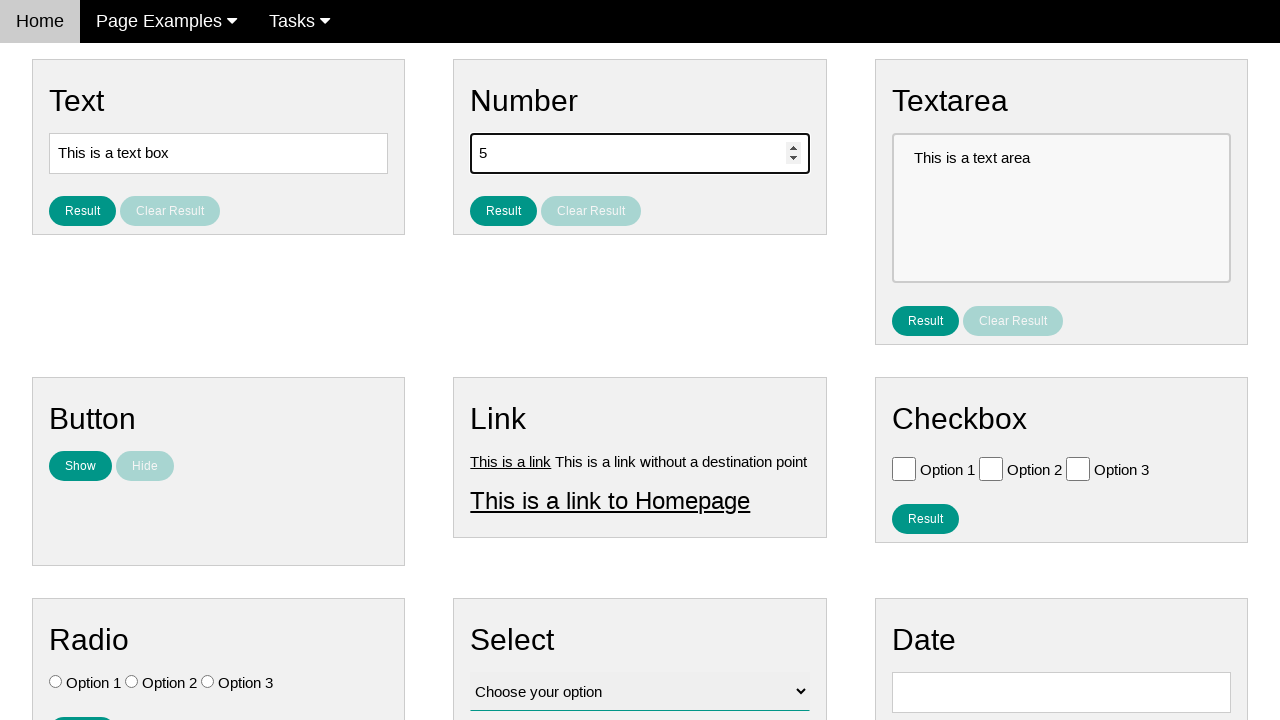

Clicked Result button to display the entered number at (504, 211) on #result_button_number
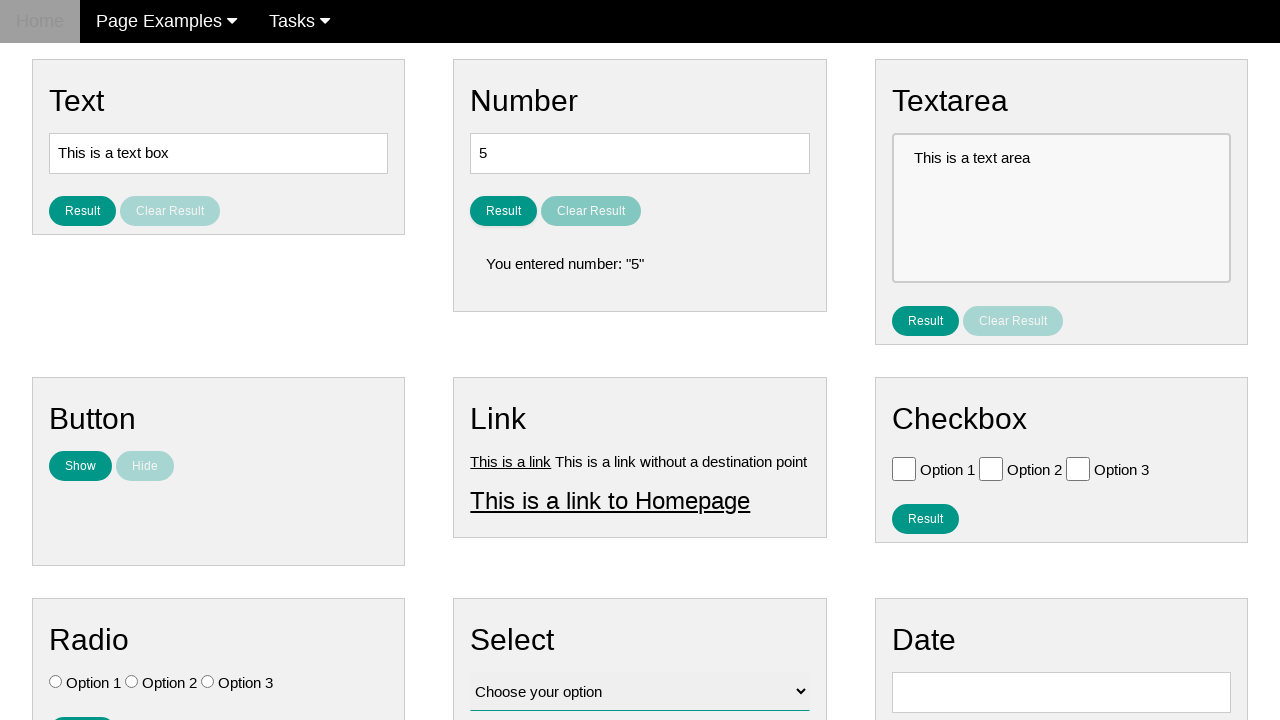

Result number element is now visible
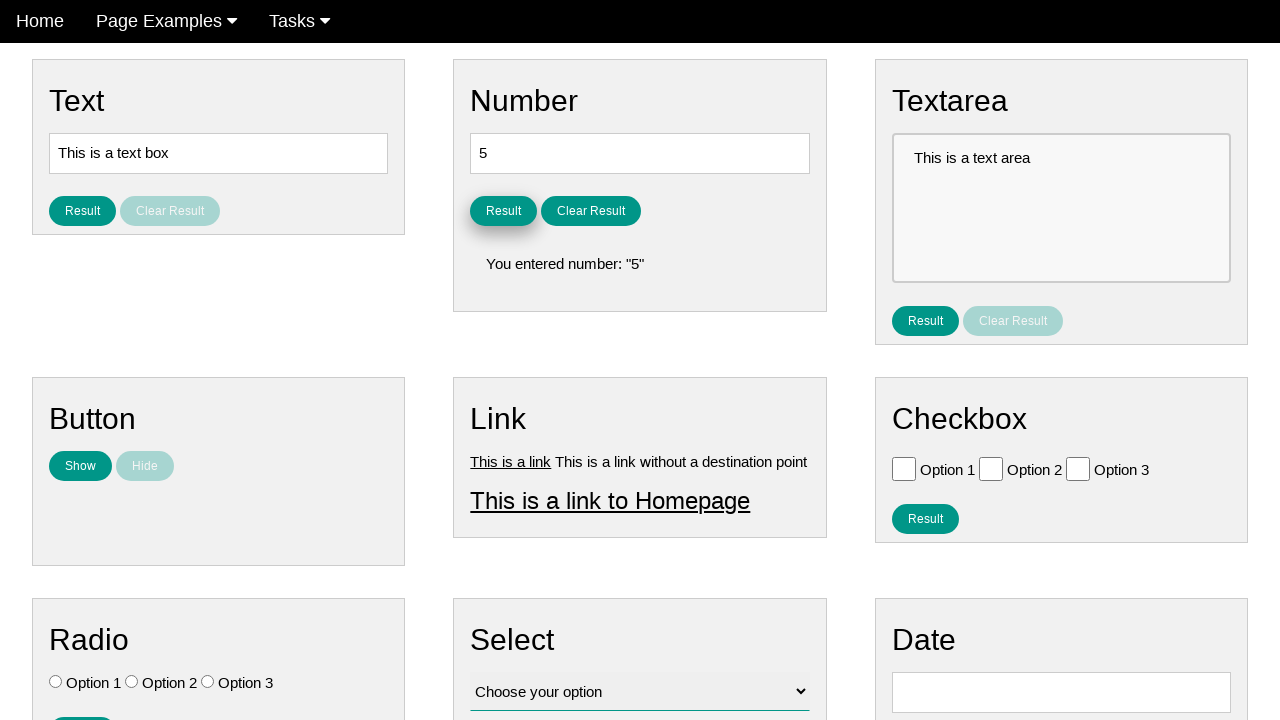

Clicked Clear Result button to clear the displayed result at (591, 211) on #clear_result_button_number
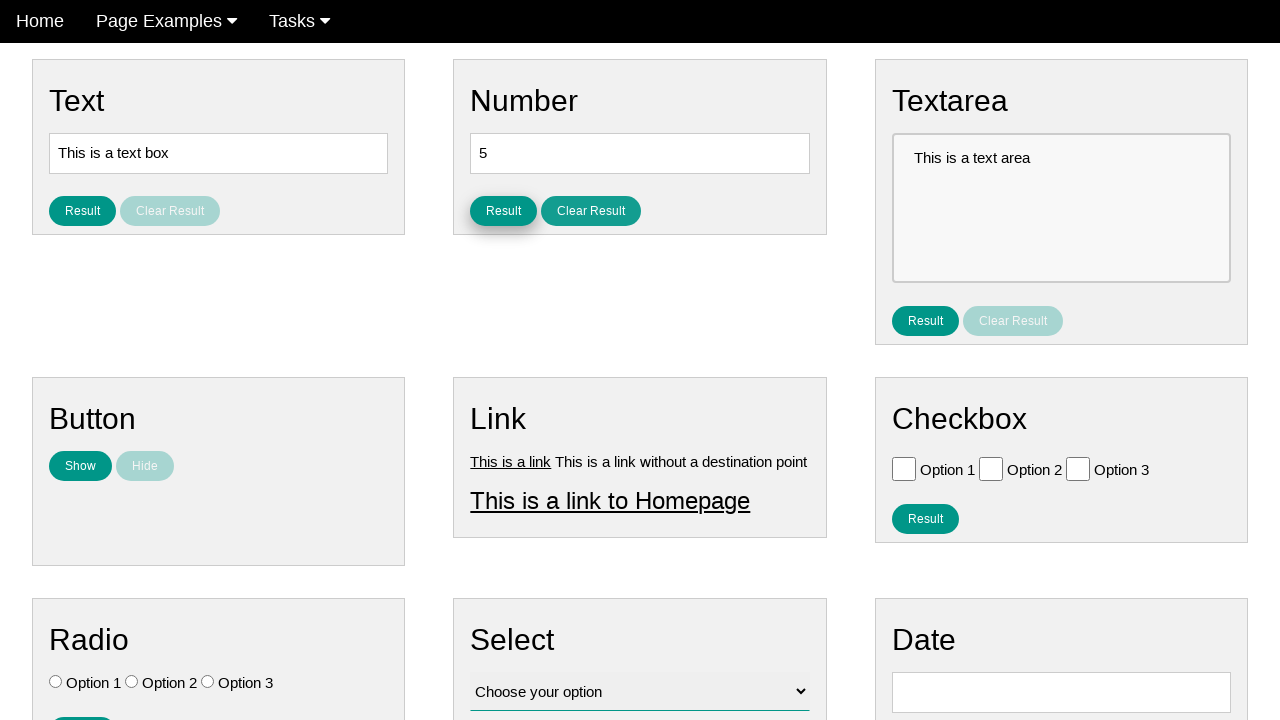

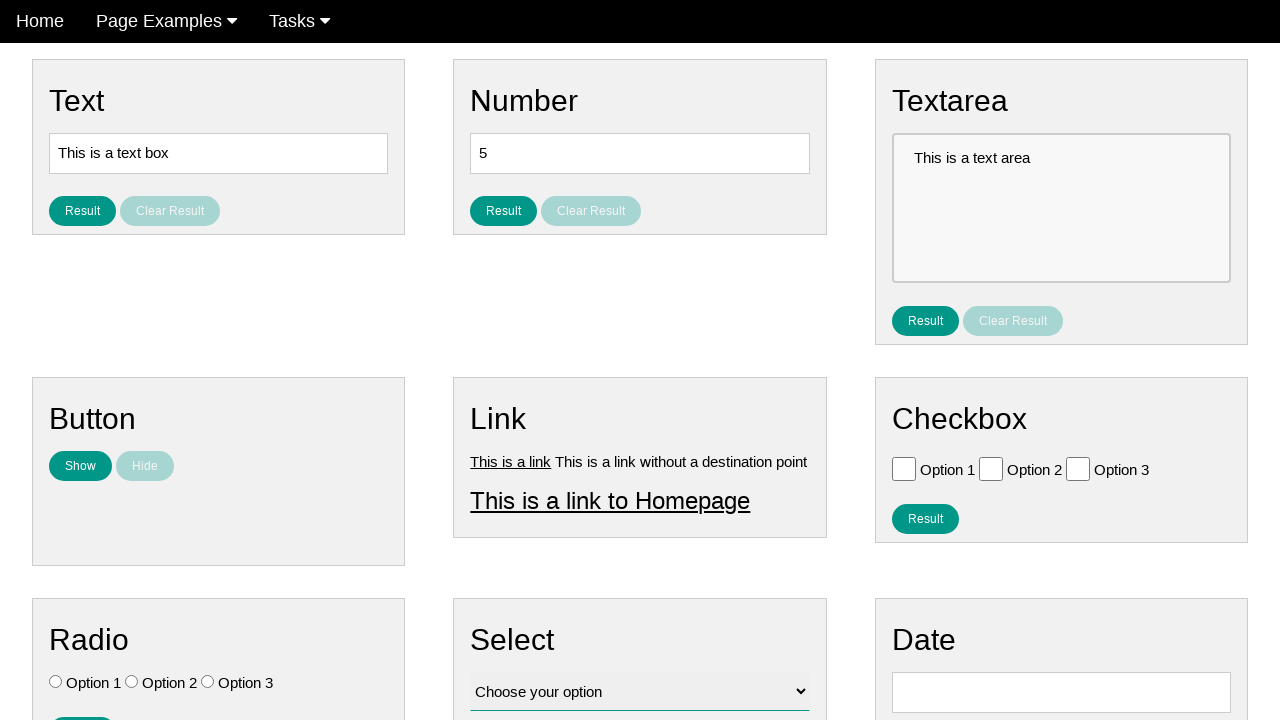